Navigates to the MFF (Malmö FF) players page and waits for player cards to load, verifying that player information is displayed on the page.

Starting URL: https://www.mff.se/lag/herr/spelare/

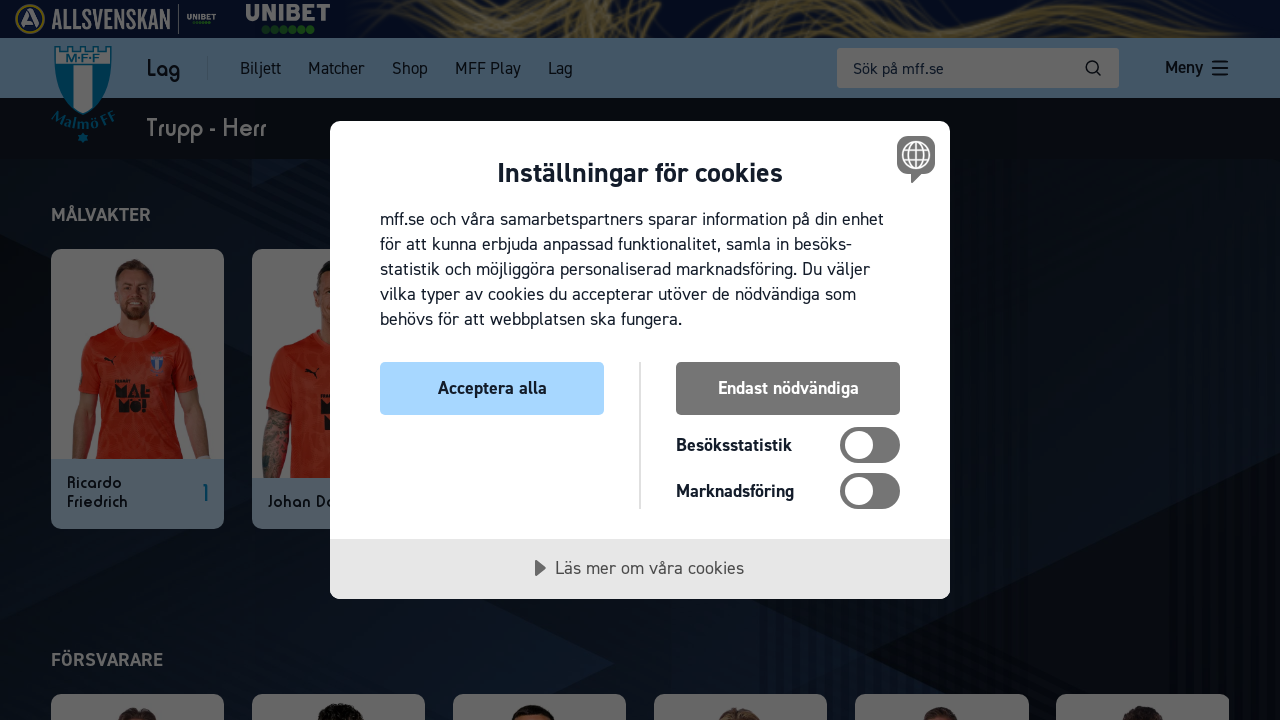

Navigated to MFF players page
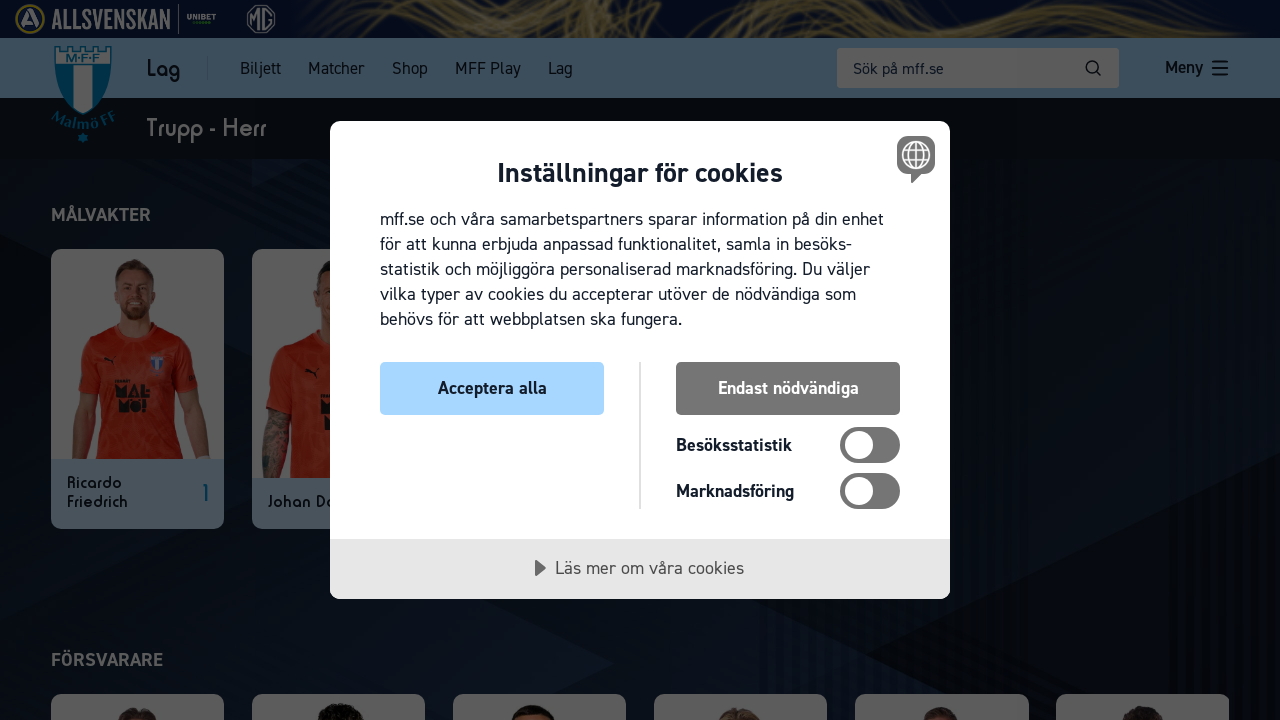

Page fully loaded with network idle
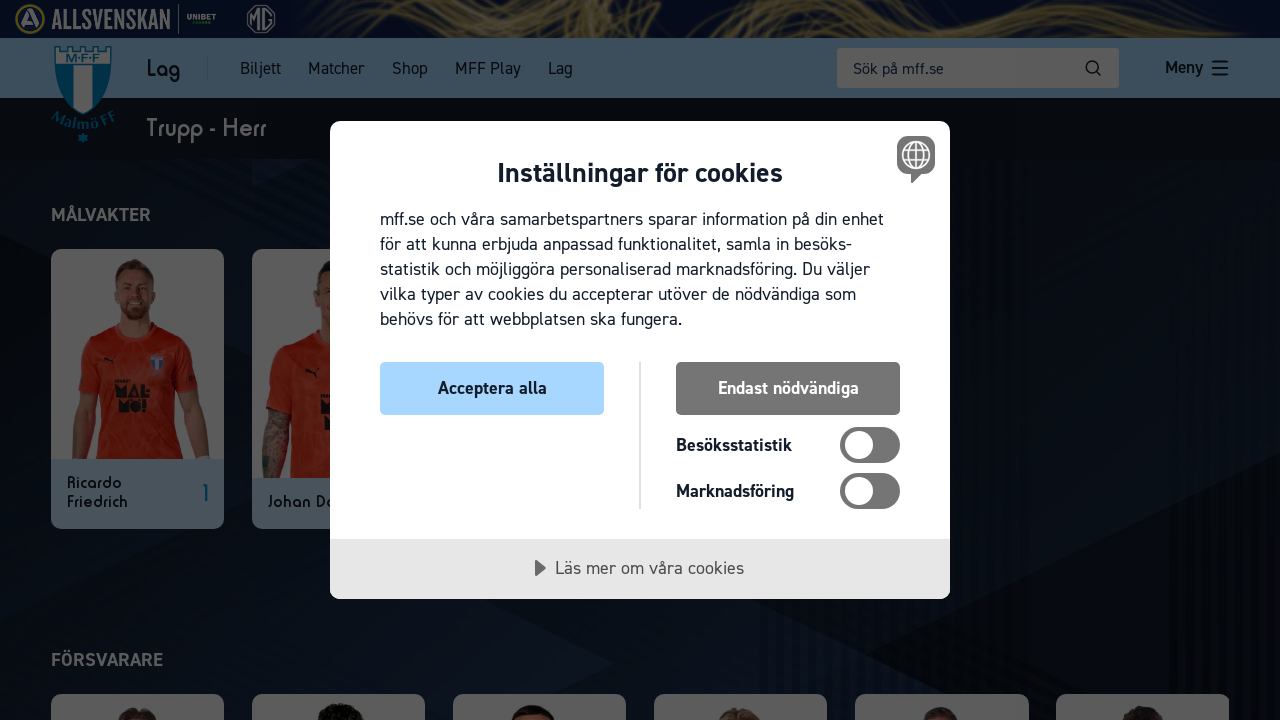

Player cards loaded and visible on page
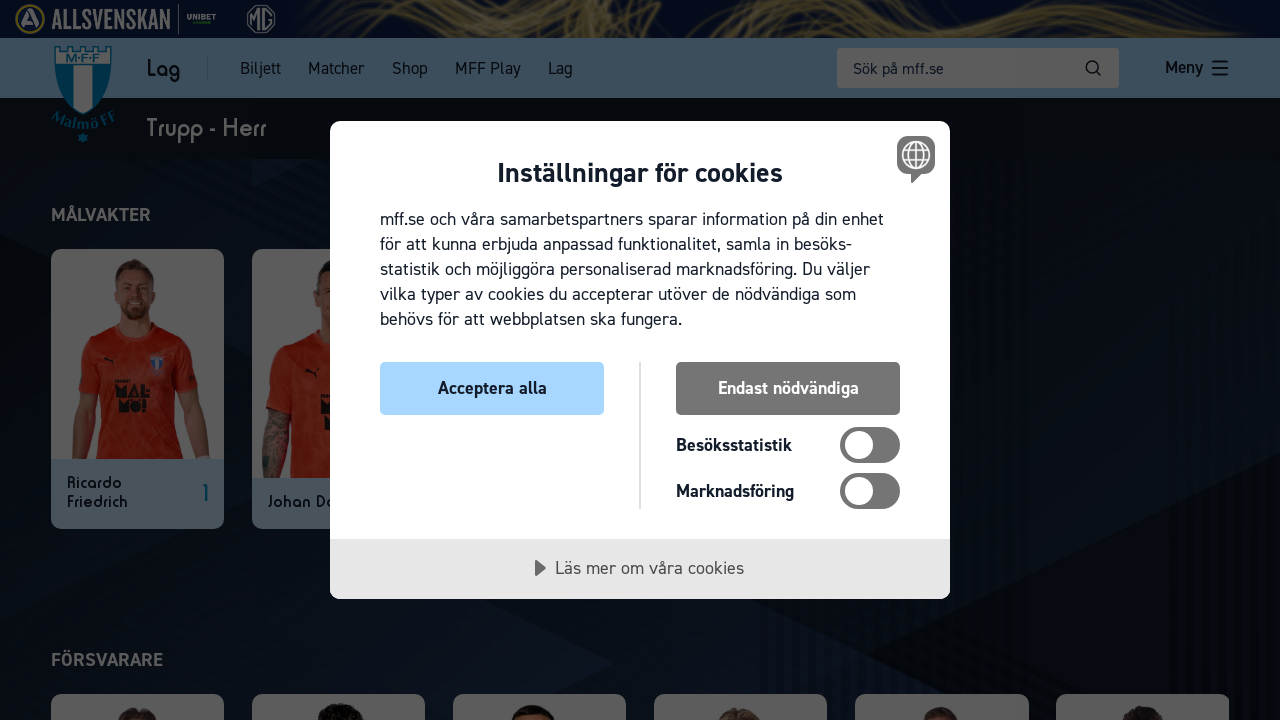

Verified that player cards are present on the page
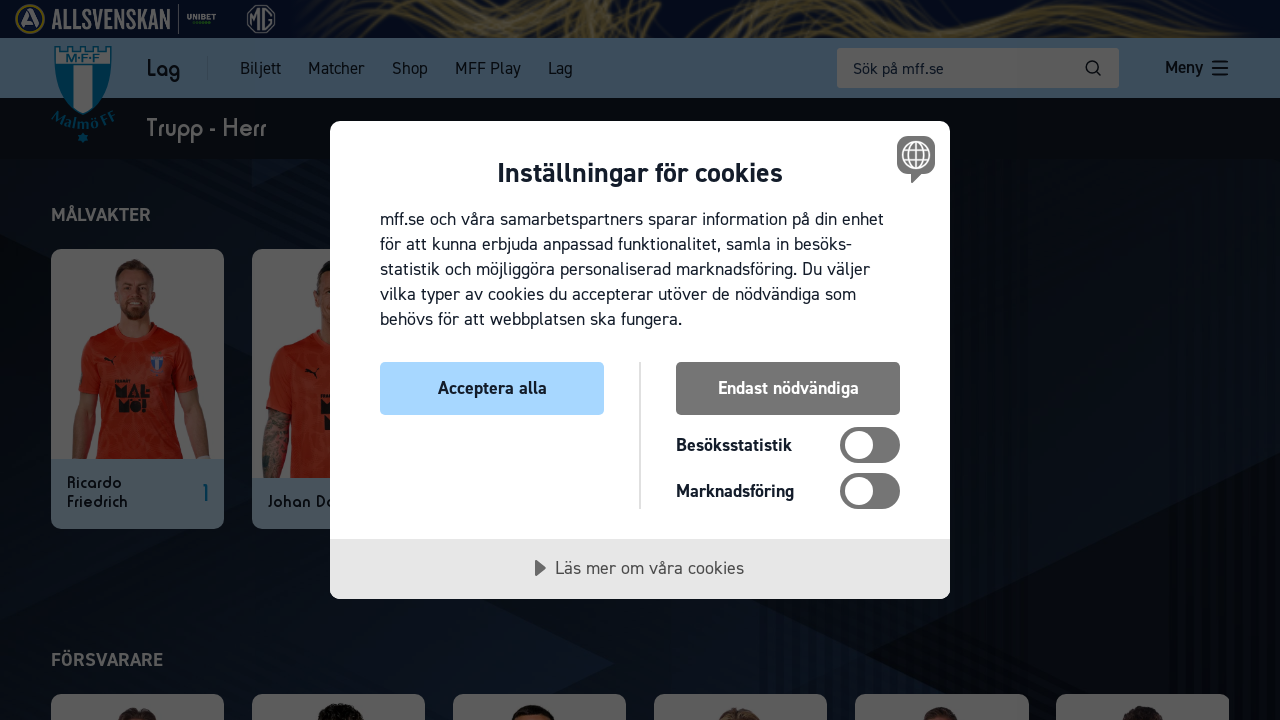

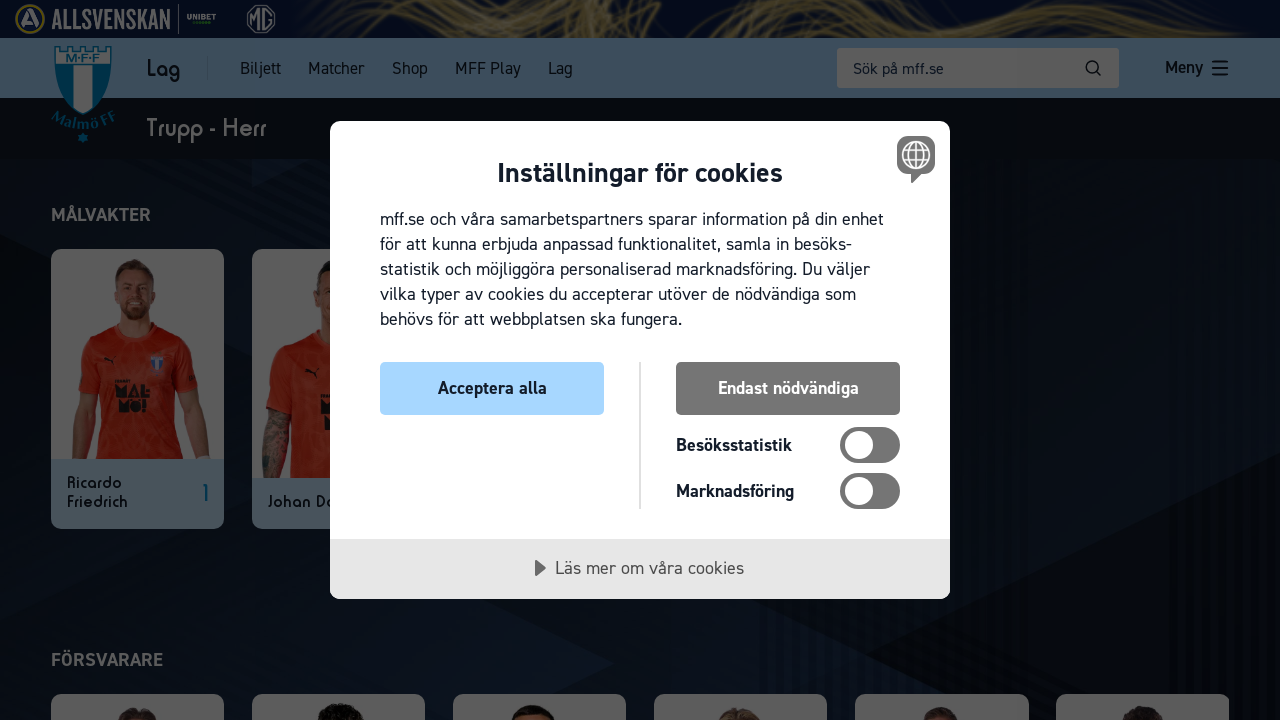